Tests browser back button navigation between filter views

Starting URL: https://demo.playwright.dev/todomvc

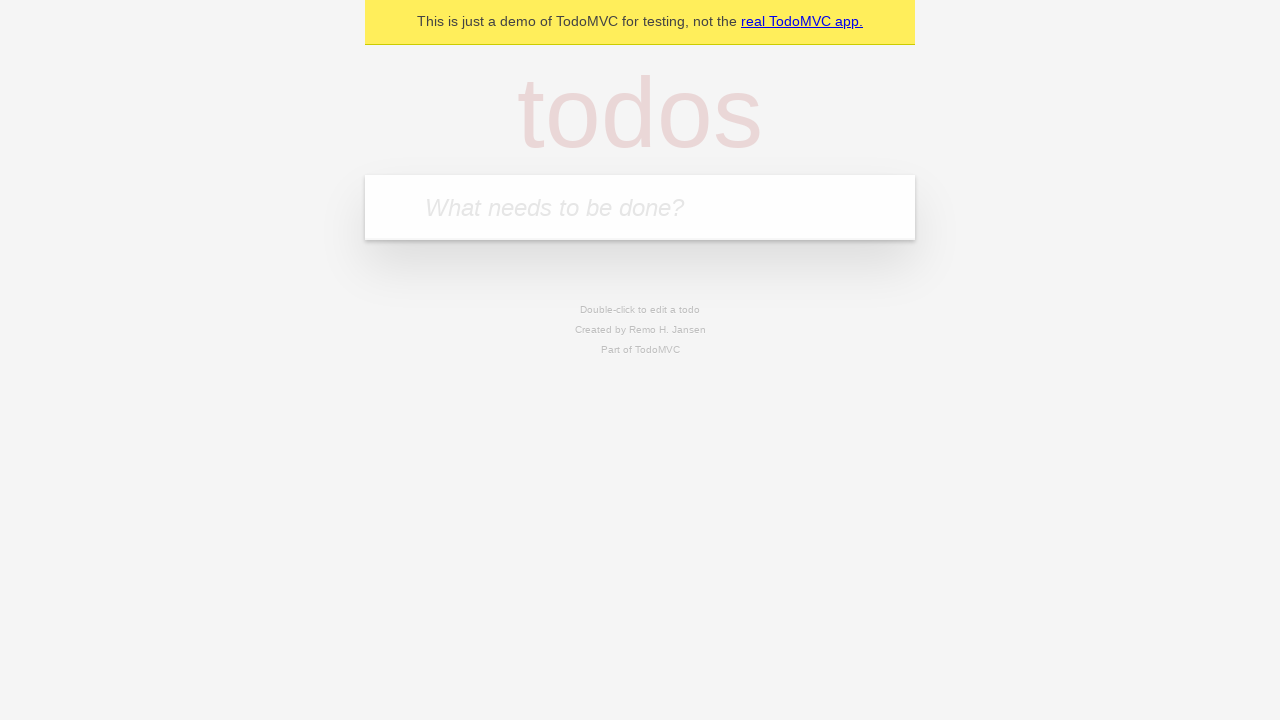

Filled todo input with 'buy some cheese' on internal:attr=[placeholder="What needs to be done?"i]
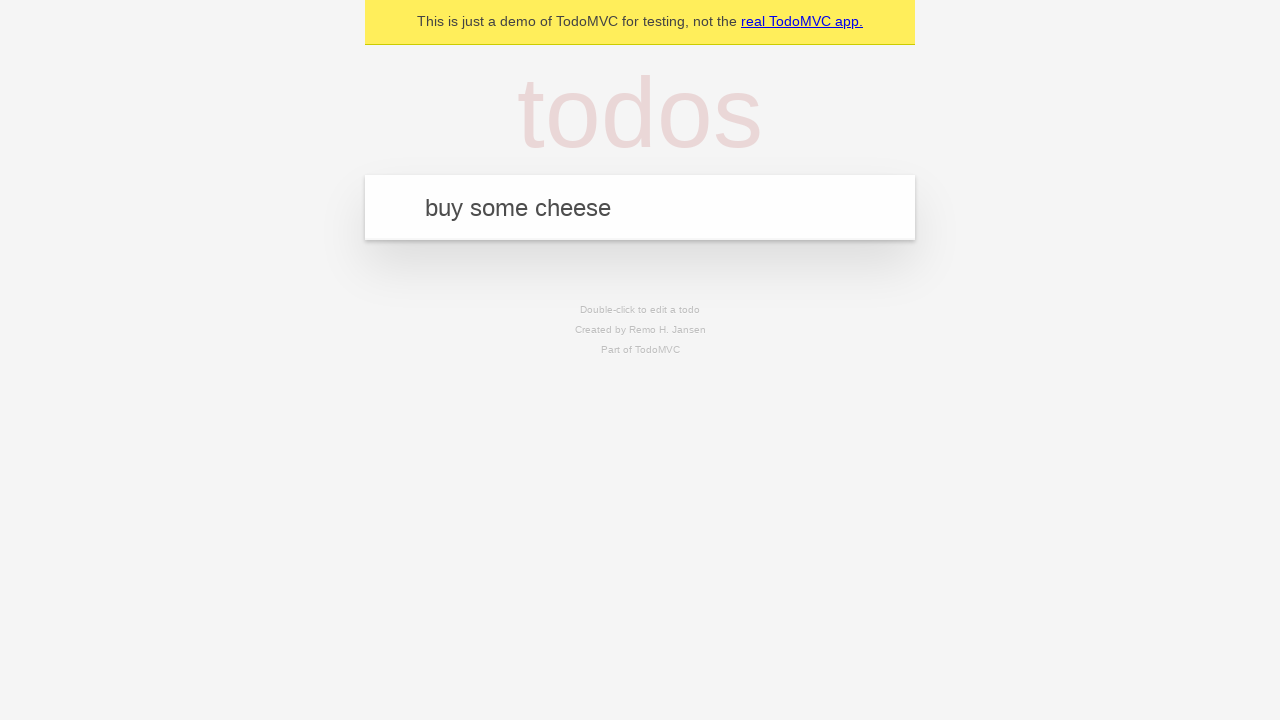

Pressed Enter to add first todo 'buy some cheese' on internal:attr=[placeholder="What needs to be done?"i]
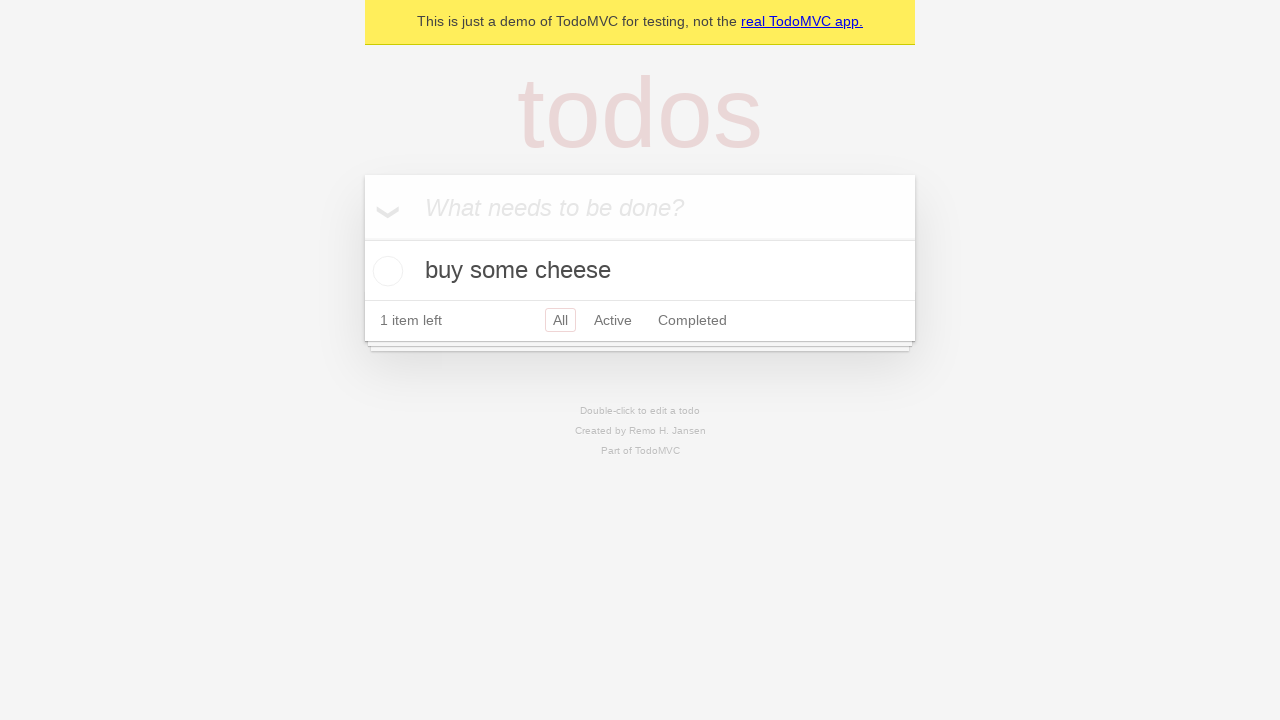

Filled todo input with 'feed the cat' on internal:attr=[placeholder="What needs to be done?"i]
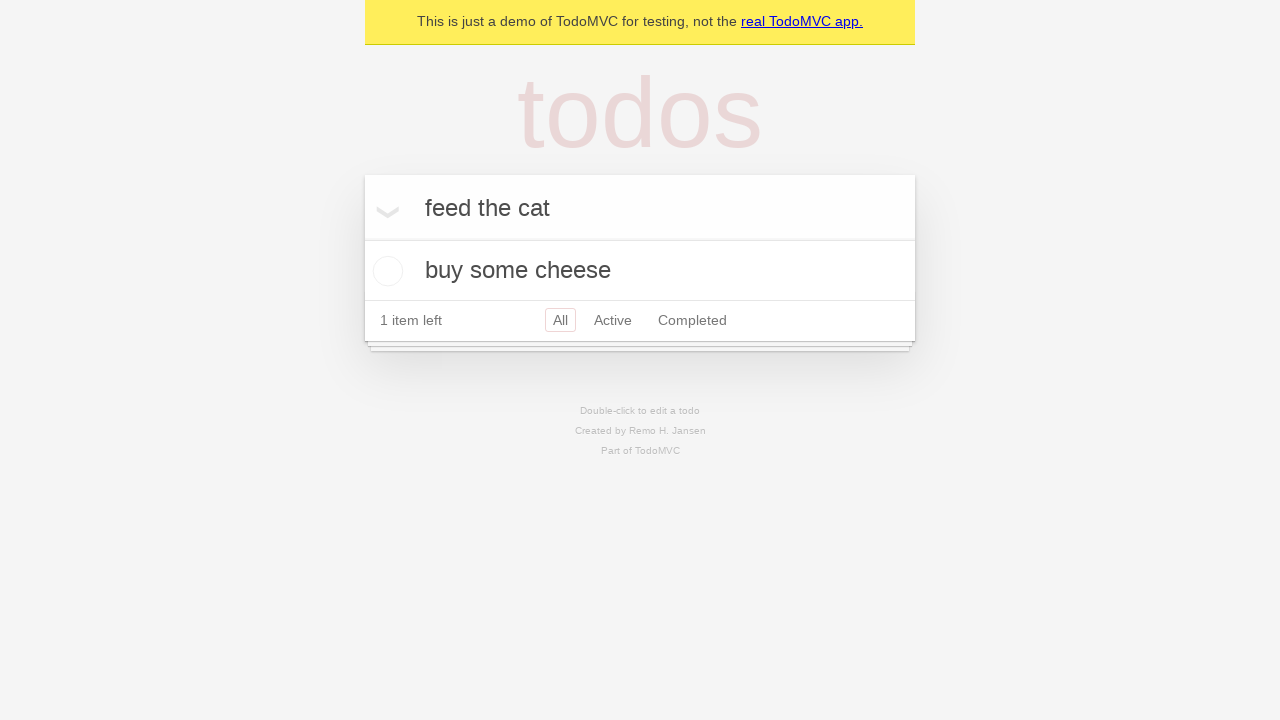

Pressed Enter to add second todo 'feed the cat' on internal:attr=[placeholder="What needs to be done?"i]
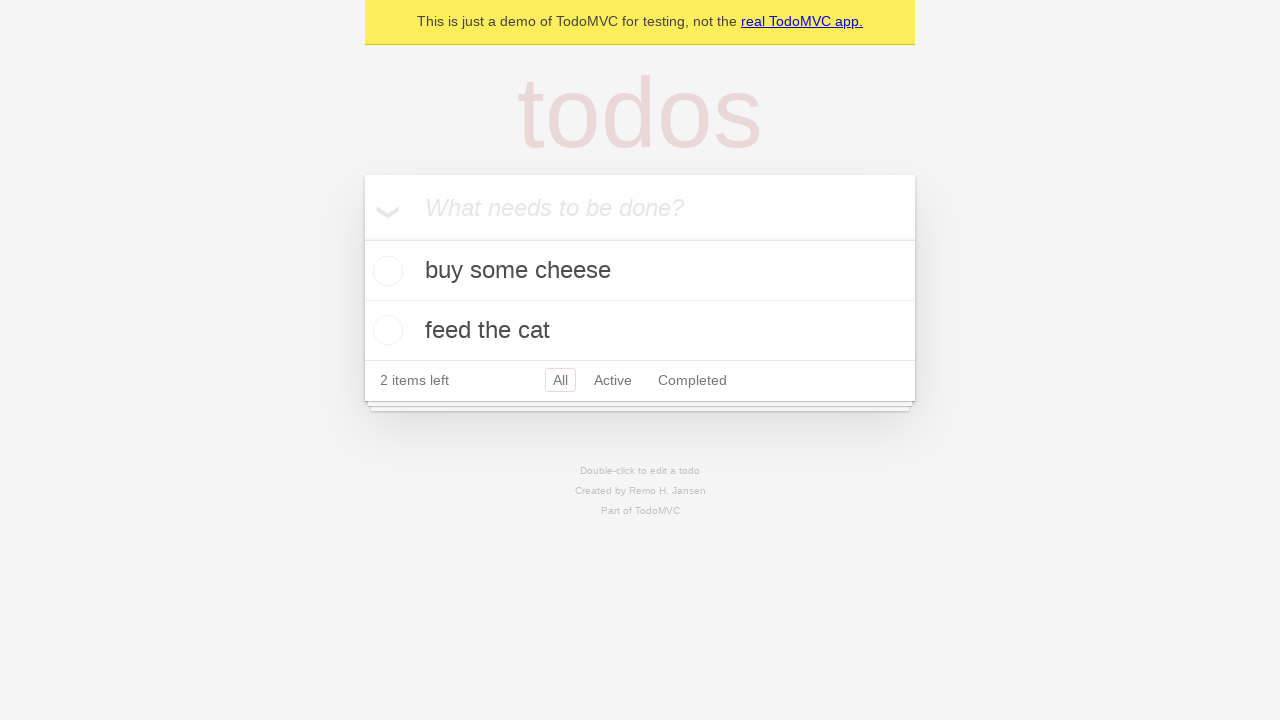

Filled todo input with 'book a doctors appointment' on internal:attr=[placeholder="What needs to be done?"i]
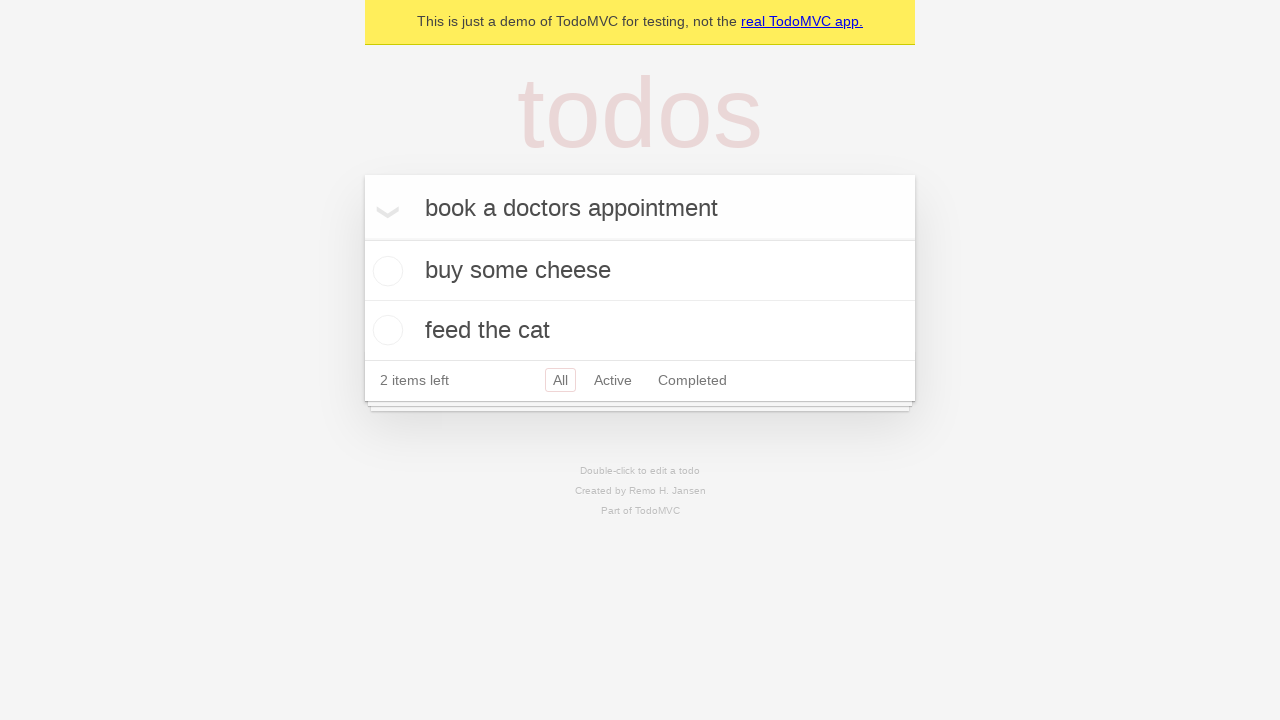

Pressed Enter to add third todo 'book a doctors appointment' on internal:attr=[placeholder="What needs to be done?"i]
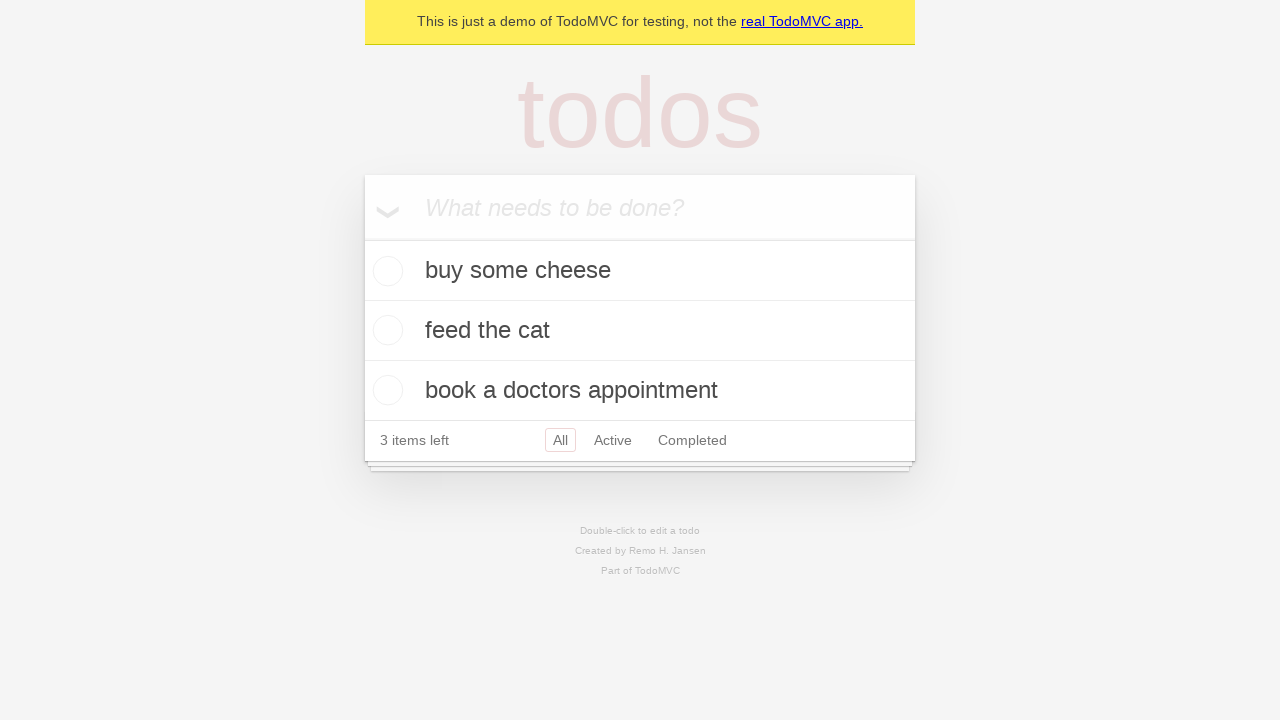

Checked the second todo item 'feed the cat' at (385, 330) on internal:testid=[data-testid="todo-item"s] >> nth=1 >> internal:role=checkbox
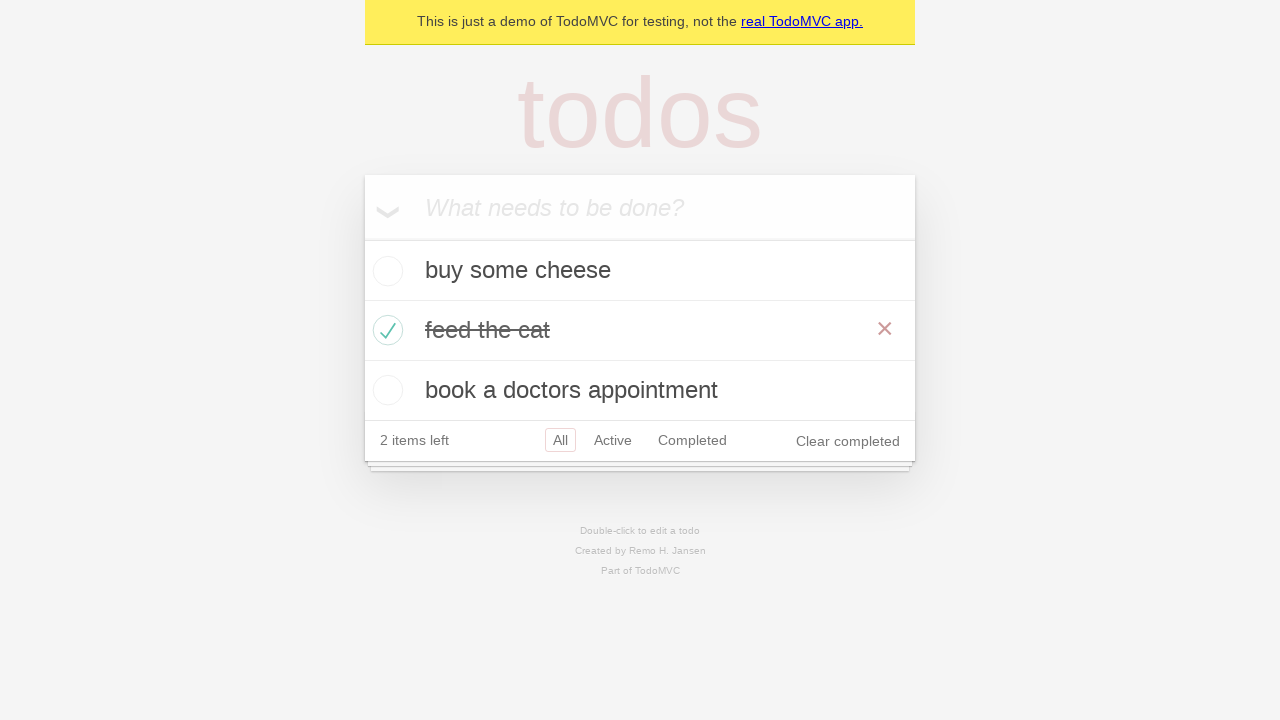

Clicked 'All' filter to show all todos at (560, 440) on internal:role=link[name="All"i]
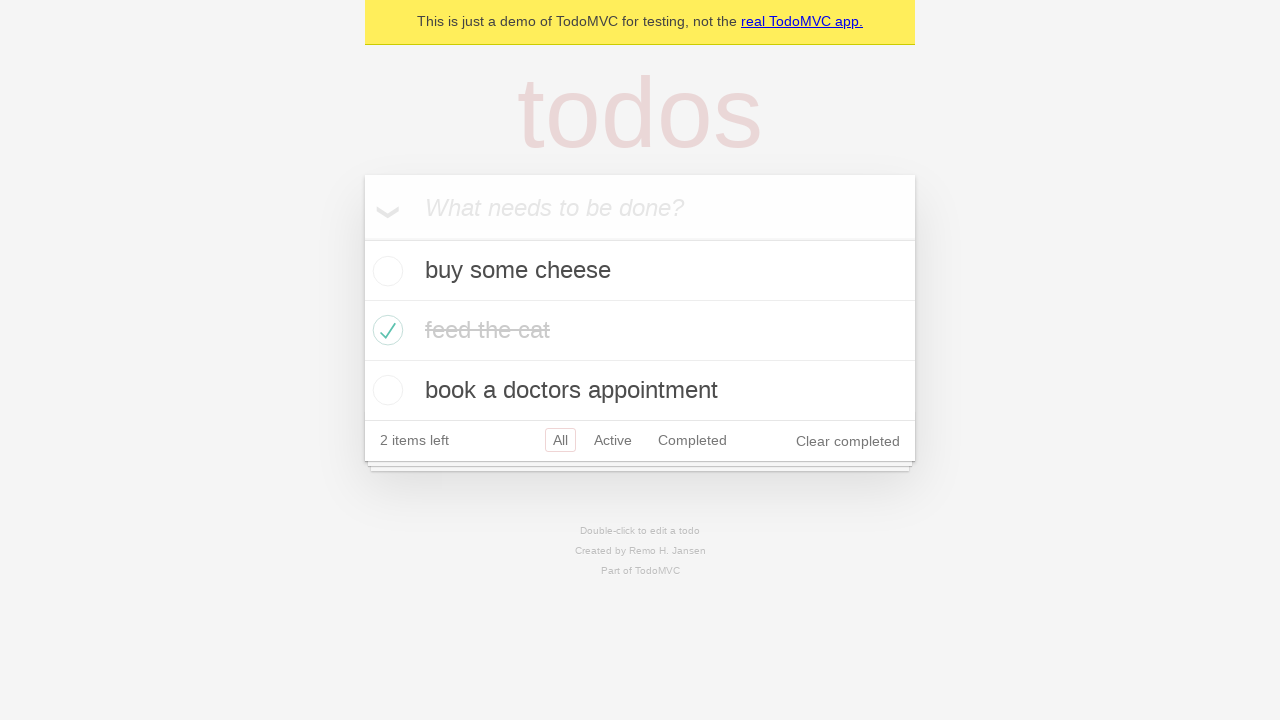

Clicked 'Active' filter to show only active todos at (613, 440) on internal:role=link[name="Active"i]
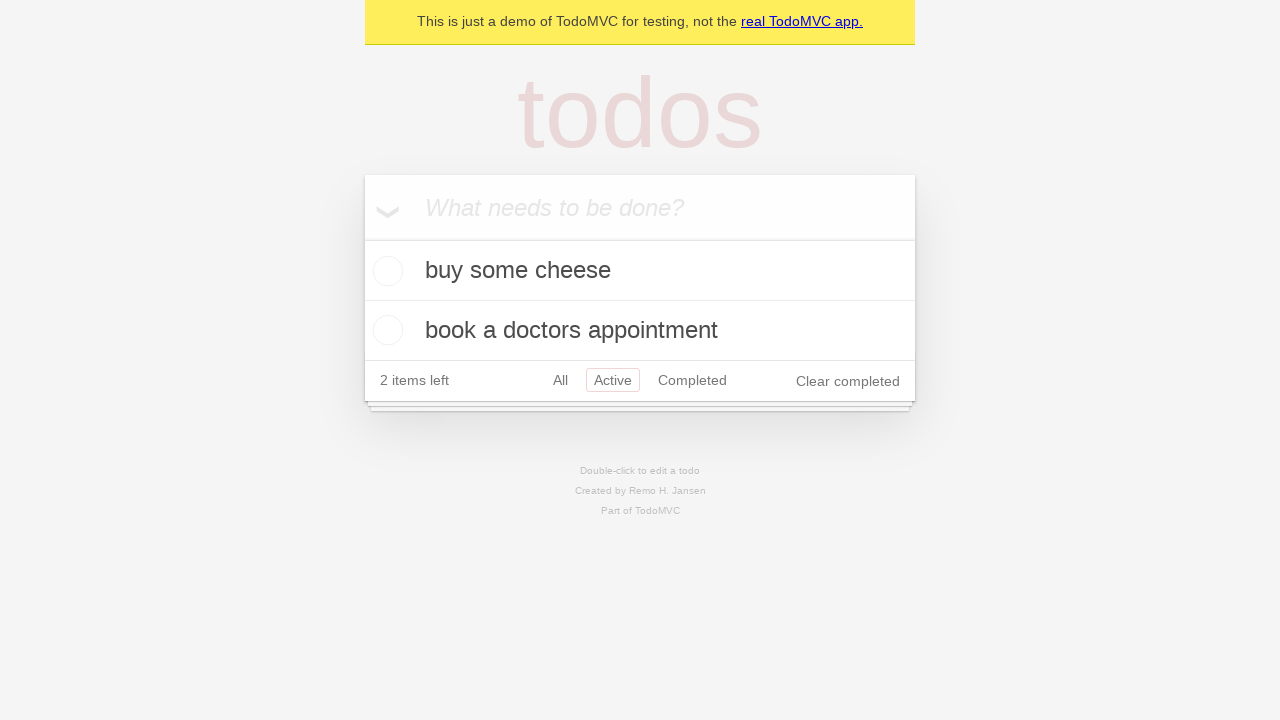

Clicked 'Completed' filter to show only completed todos at (692, 380) on internal:role=link[name="Completed"i]
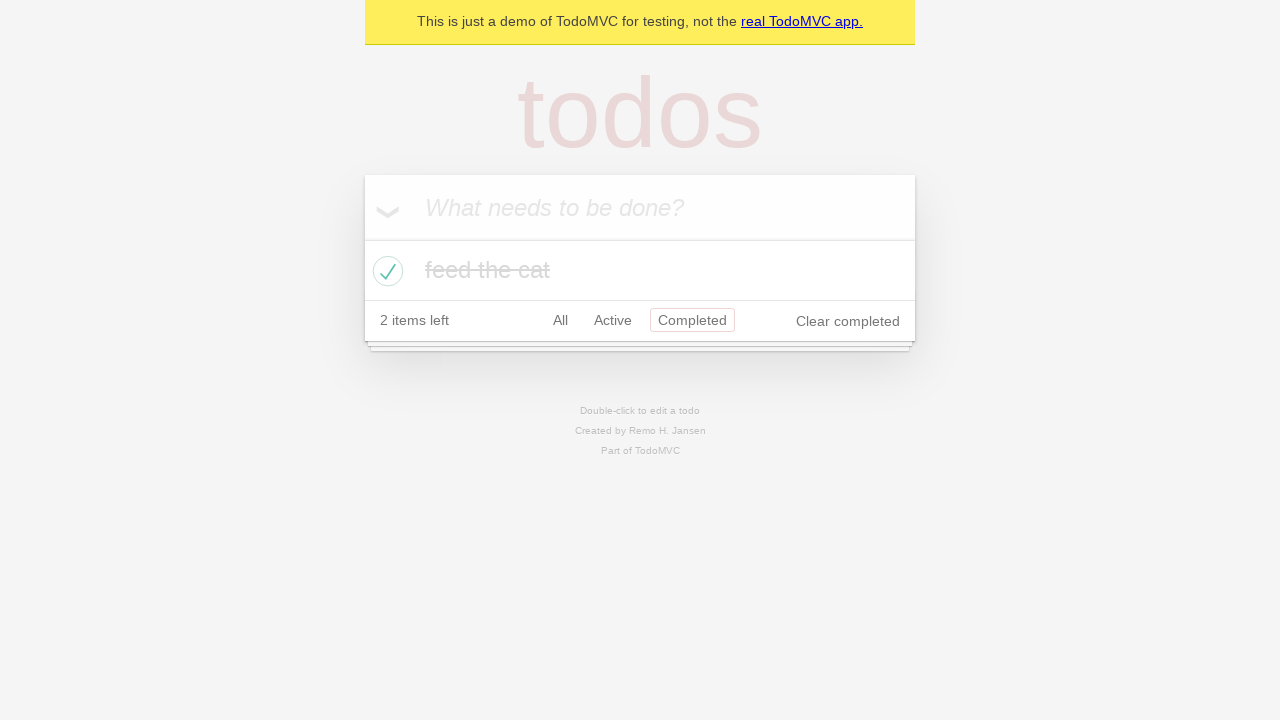

Navigated back to 'Active' filter view
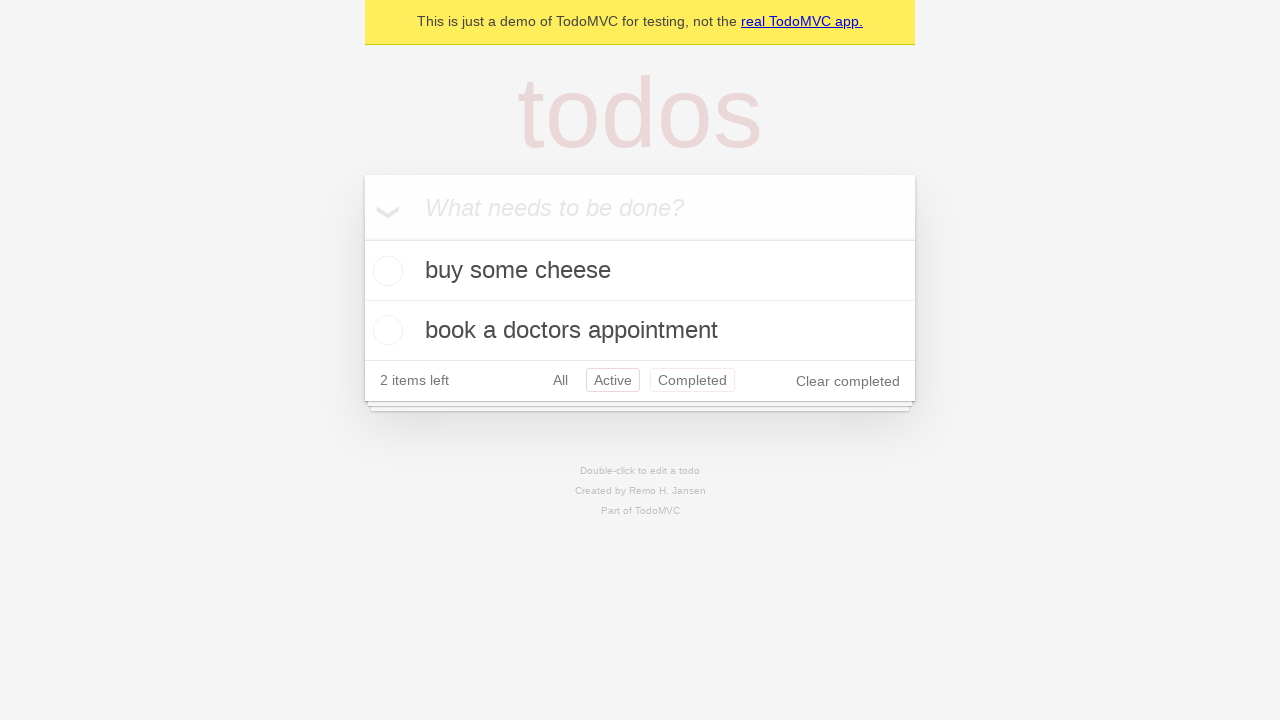

Navigated back to 'All' filter view
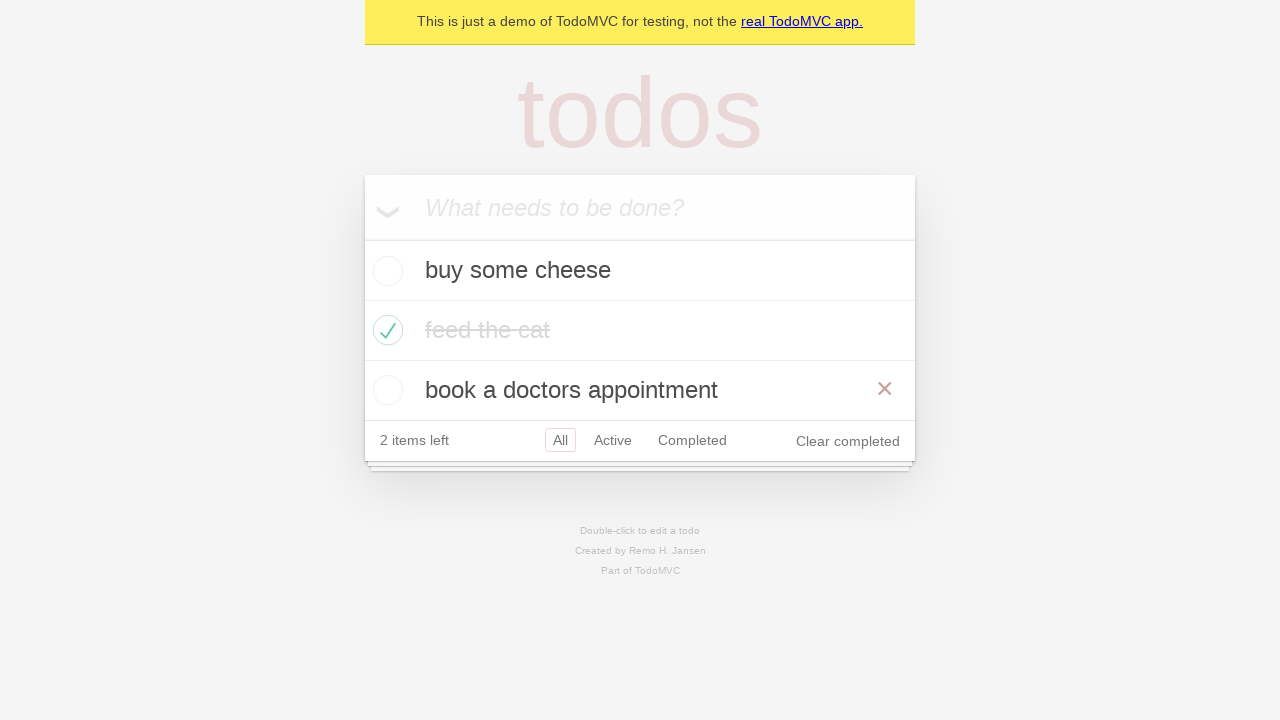

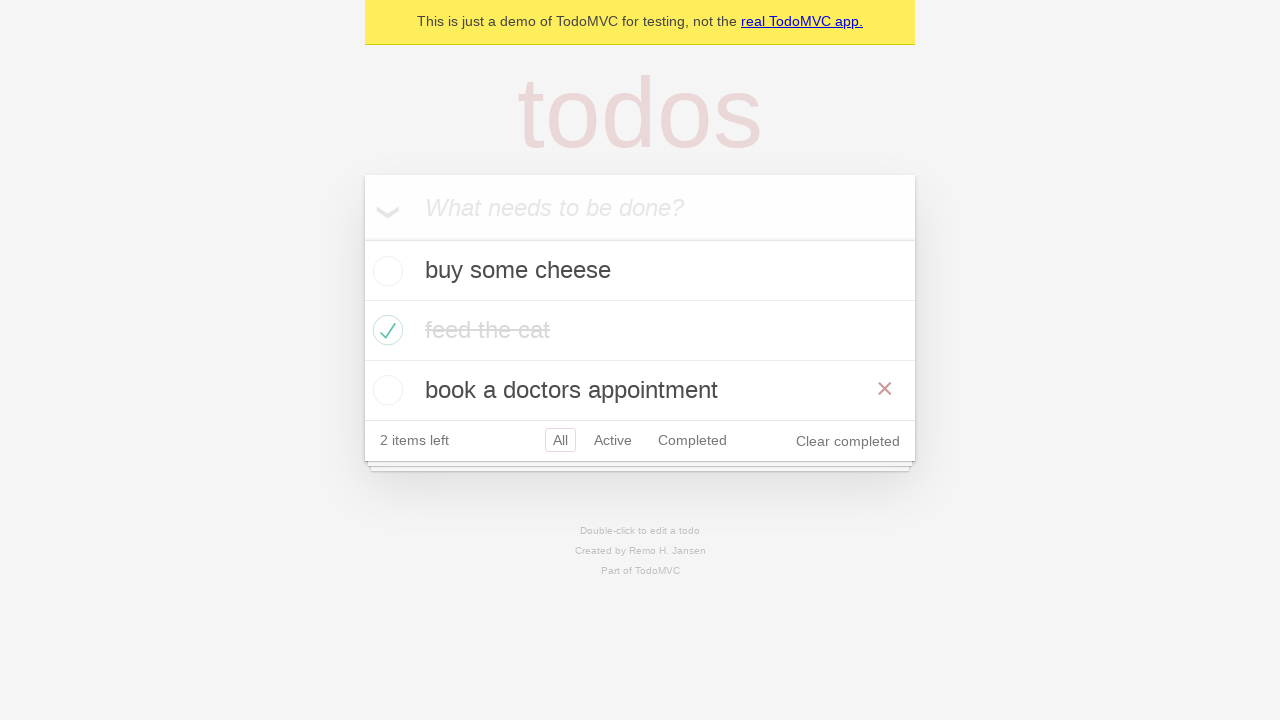